Tests drag and drop functionality by dragging element A to element B's position

Starting URL: https://the-internet.herokuapp.com/drag_and_drop

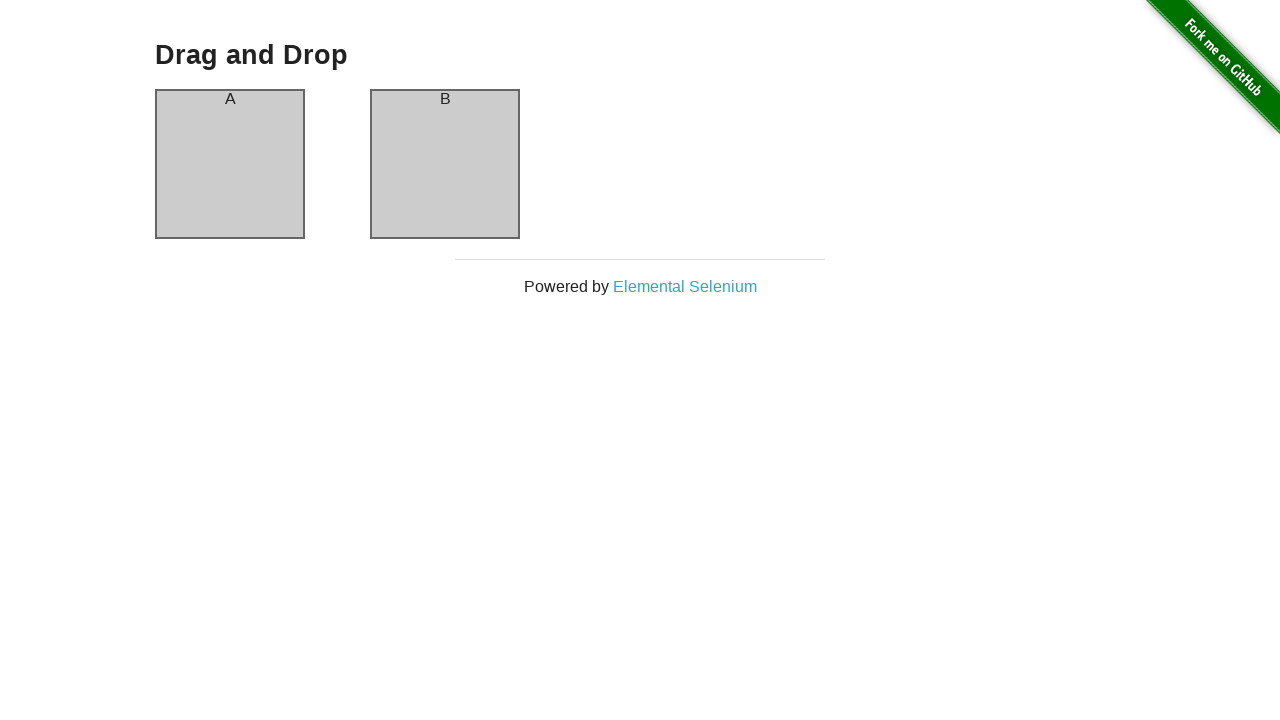

Located source element (column-a) for drag operation
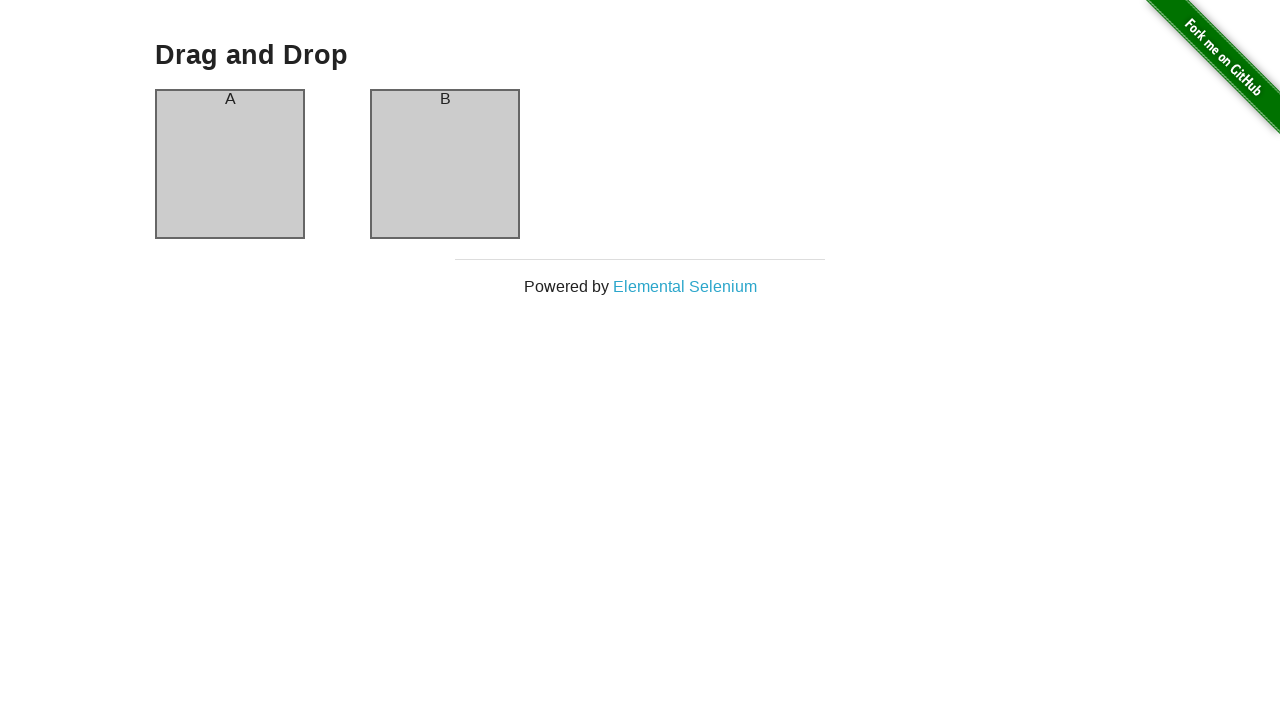

Located destination element (column-b)
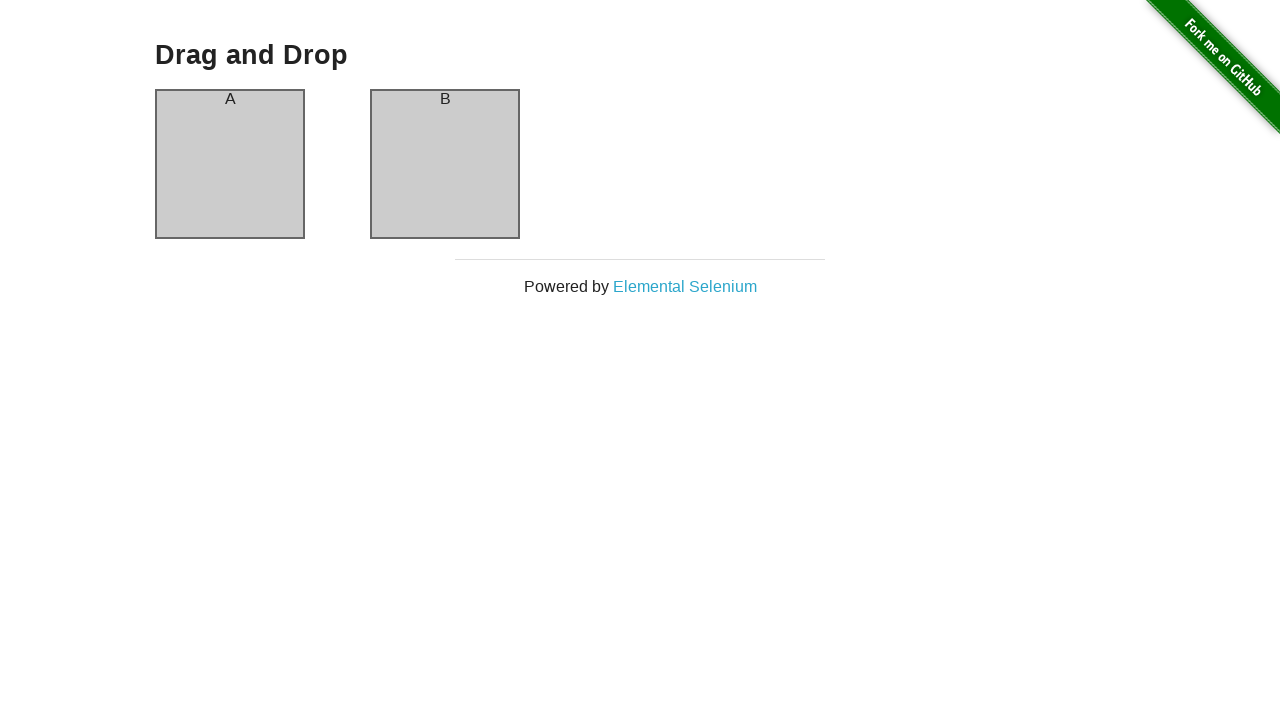

Dragged element A to element B's position at (445, 164)
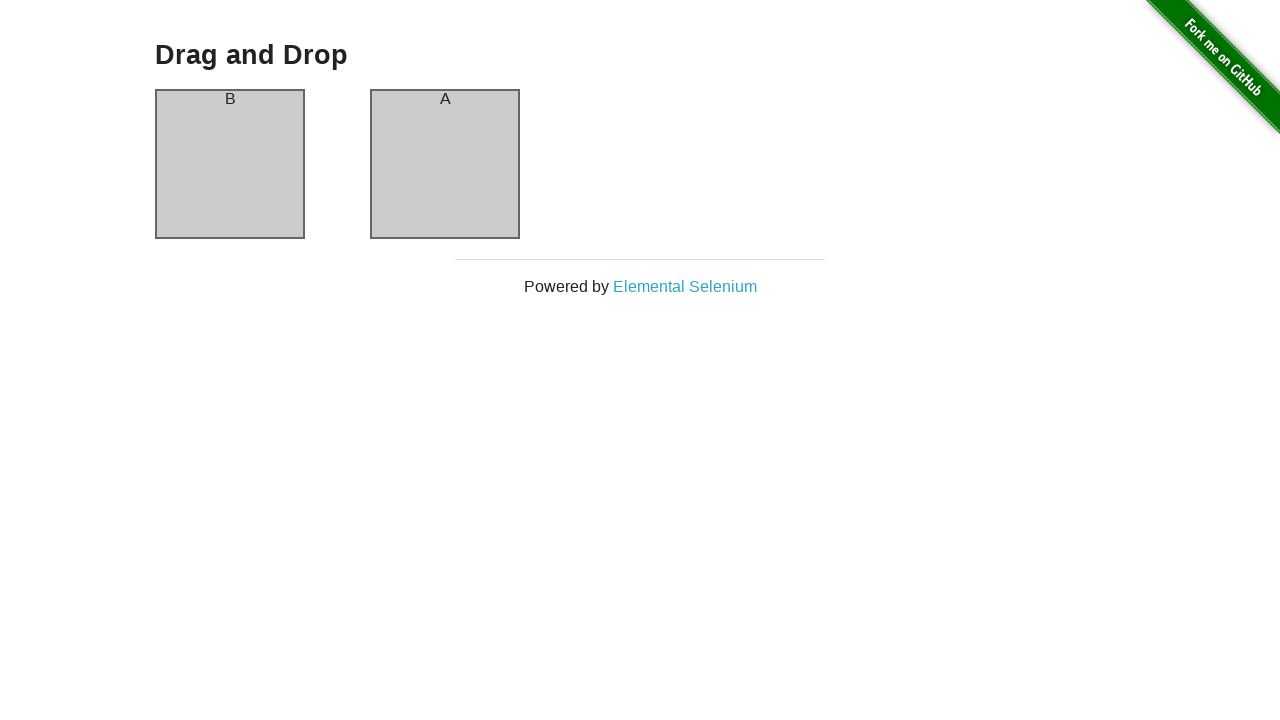

Waited 1 second for drag and drop animation to complete
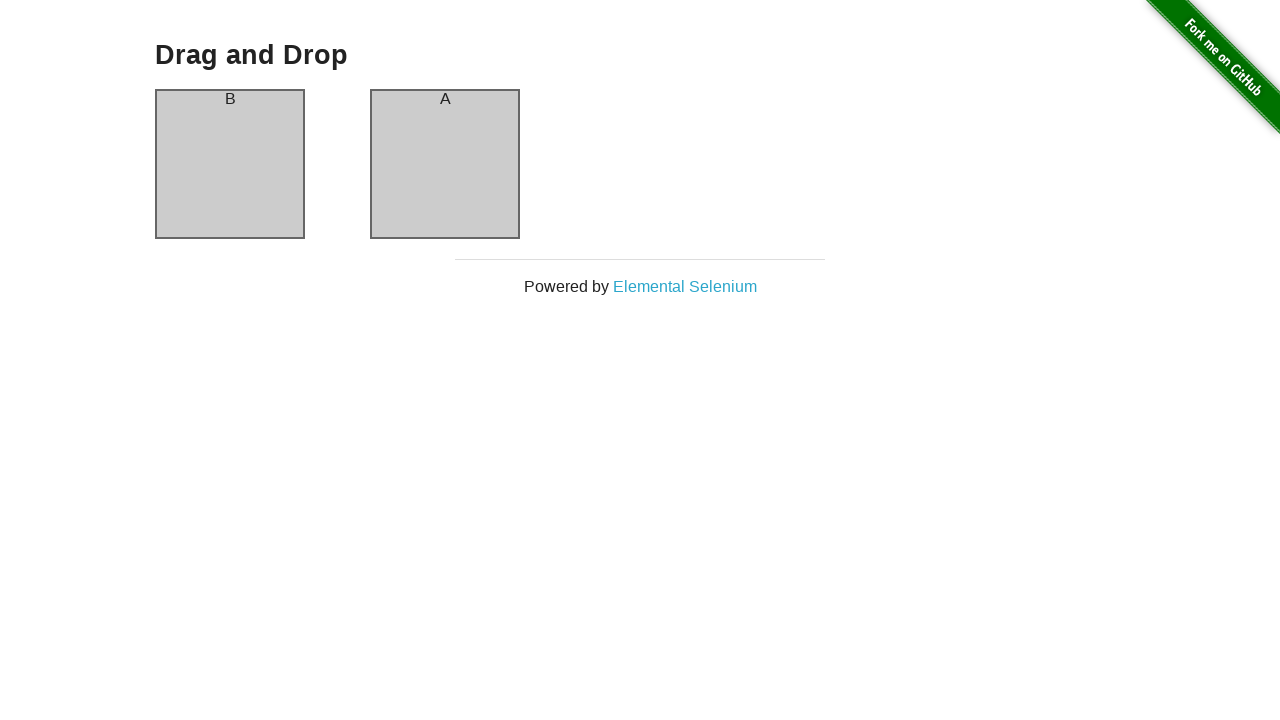

Located moved element to verify drag and drop completion
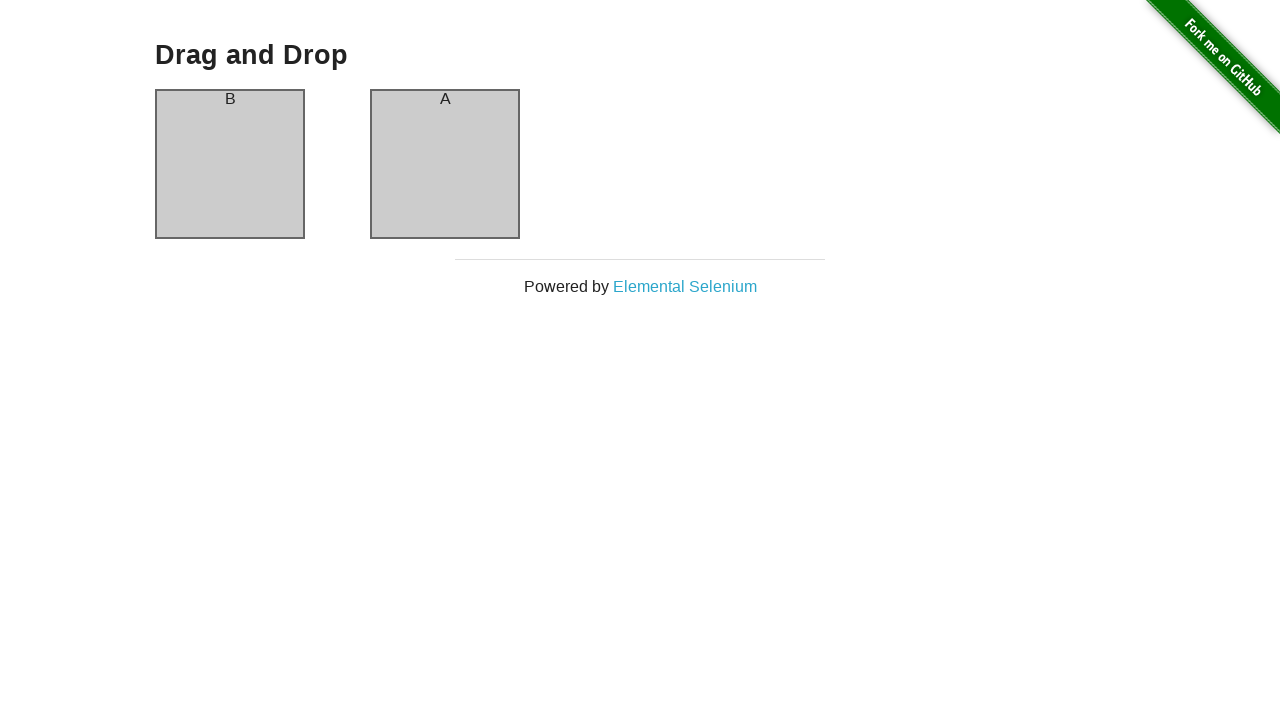

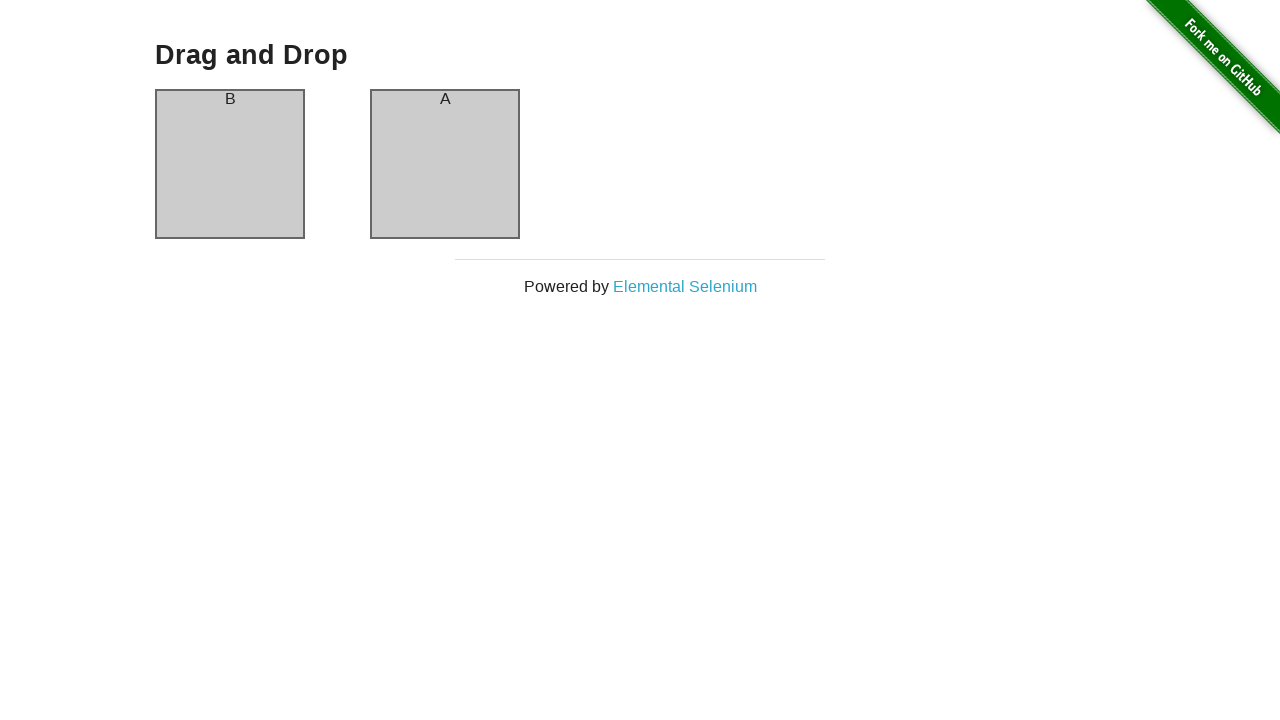